Tests the Terms link in the footer by clicking it and verifying the page title

Starting URL: https://www.zap.co.il/

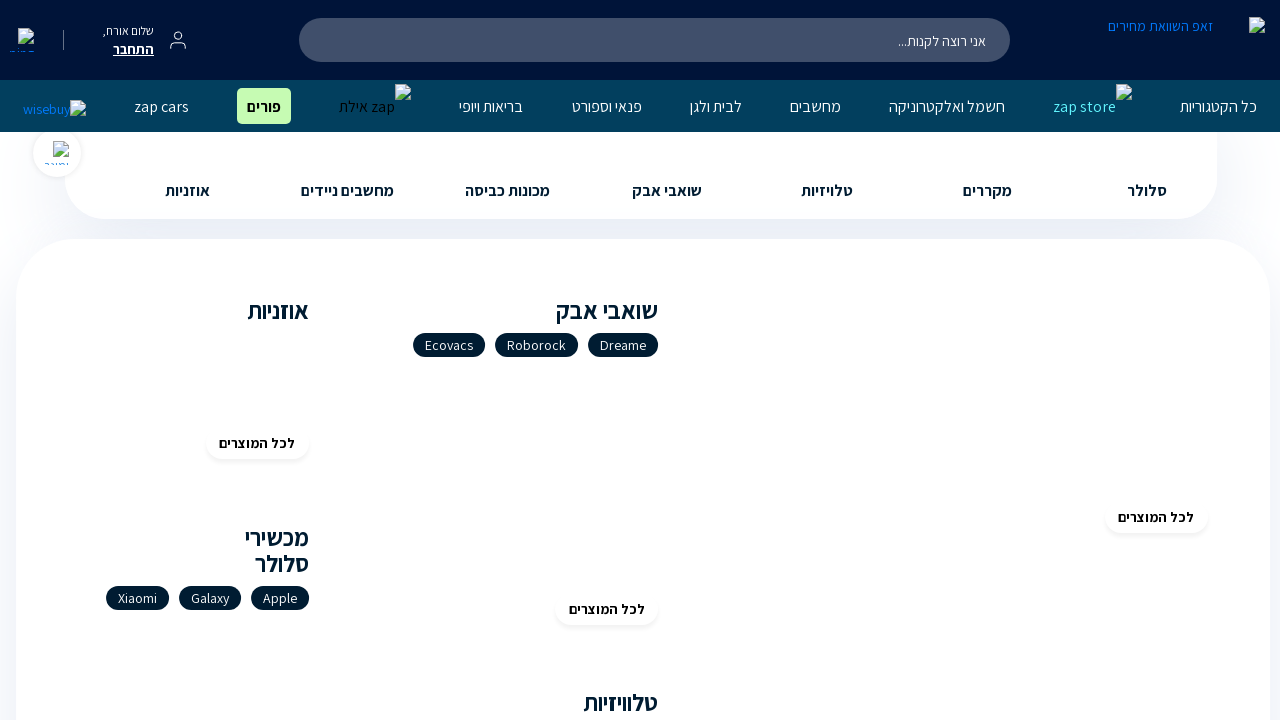

Clicked Terms link in footer at (605, 695) on a[href*='terms']
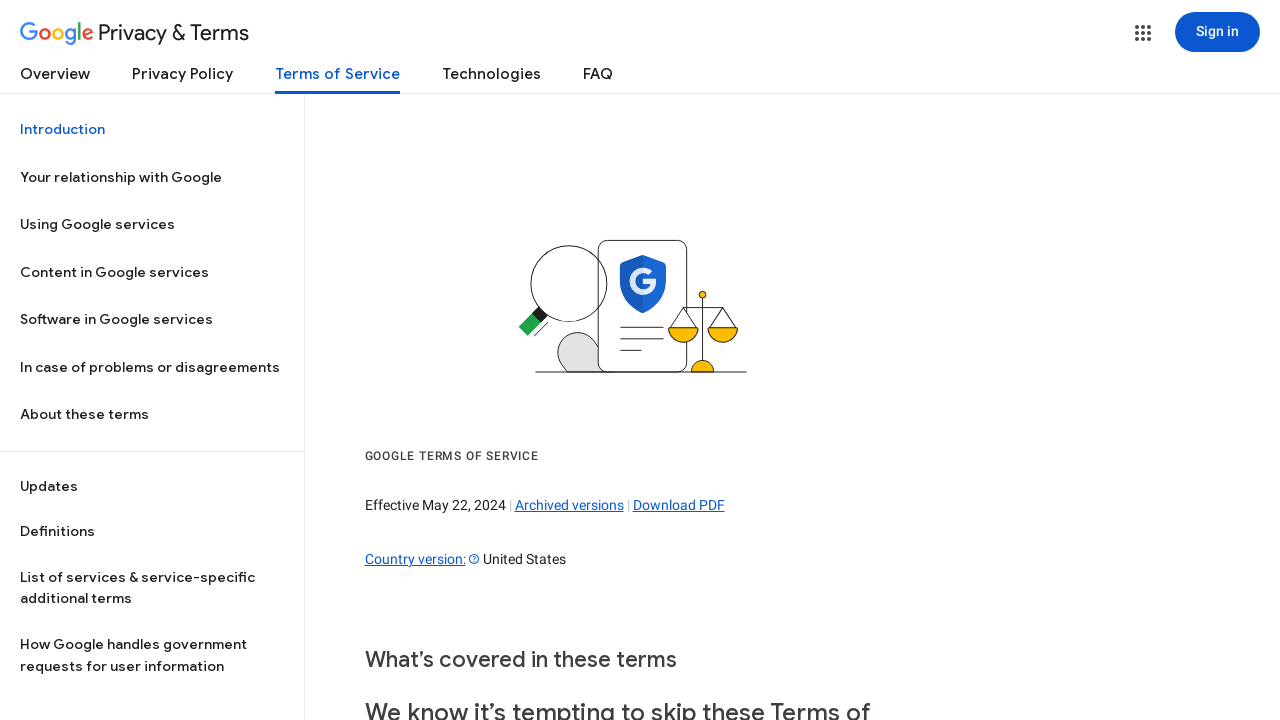

Terms page loaded (domcontentloaded)
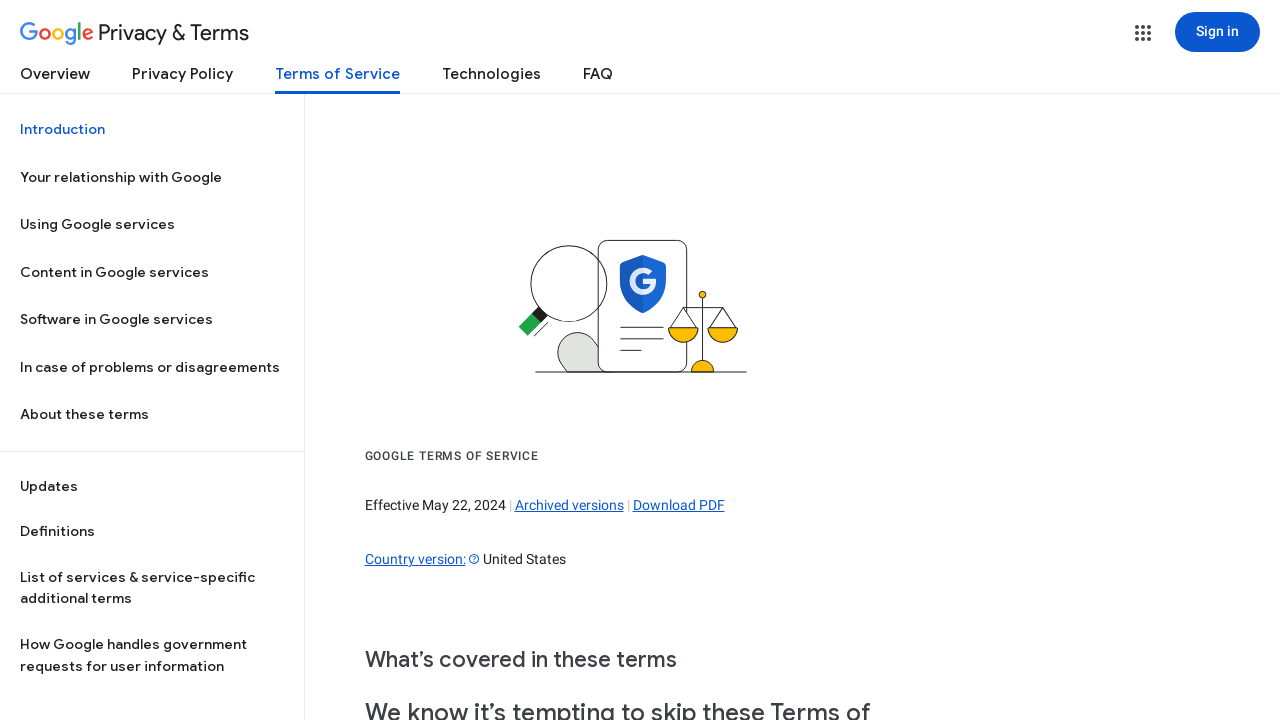

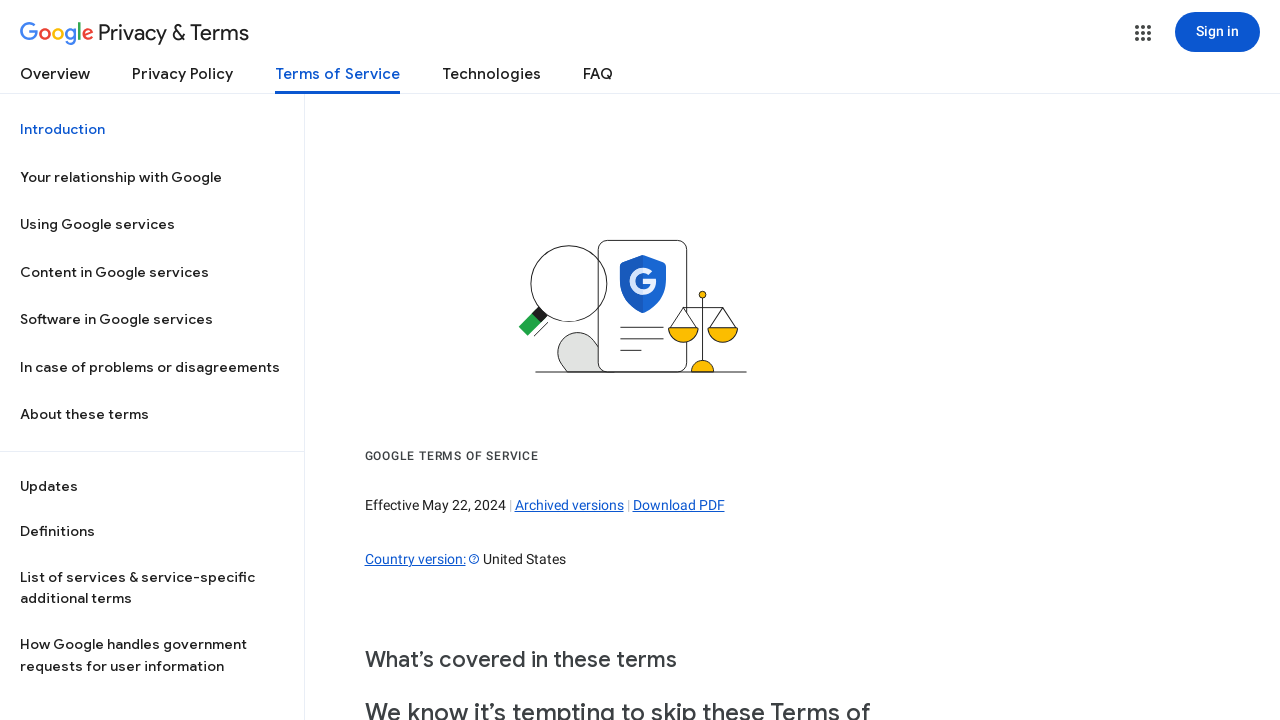